Tests dynamic element addition and removal by clicking the add button 5 times to create elements, then verifying the delete buttons are present

Starting URL: https://the-internet.herokuapp.com/add_remove_elements/

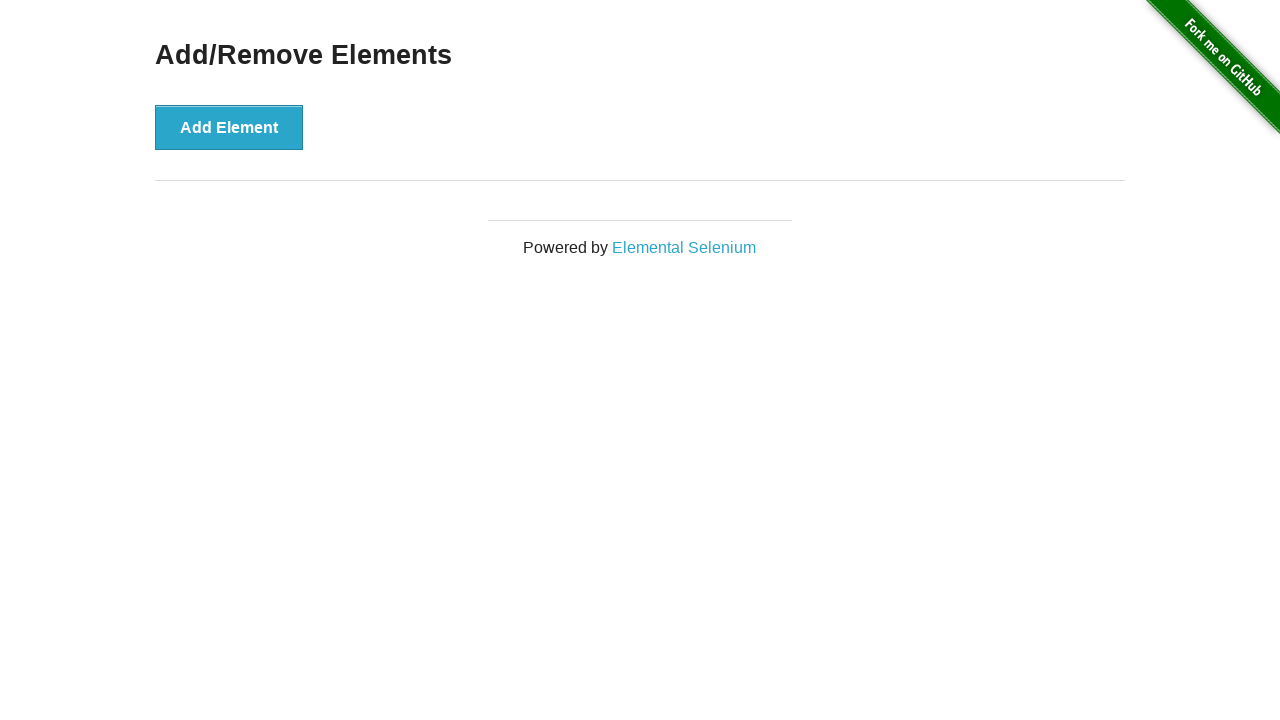

Navigated to add/remove elements page
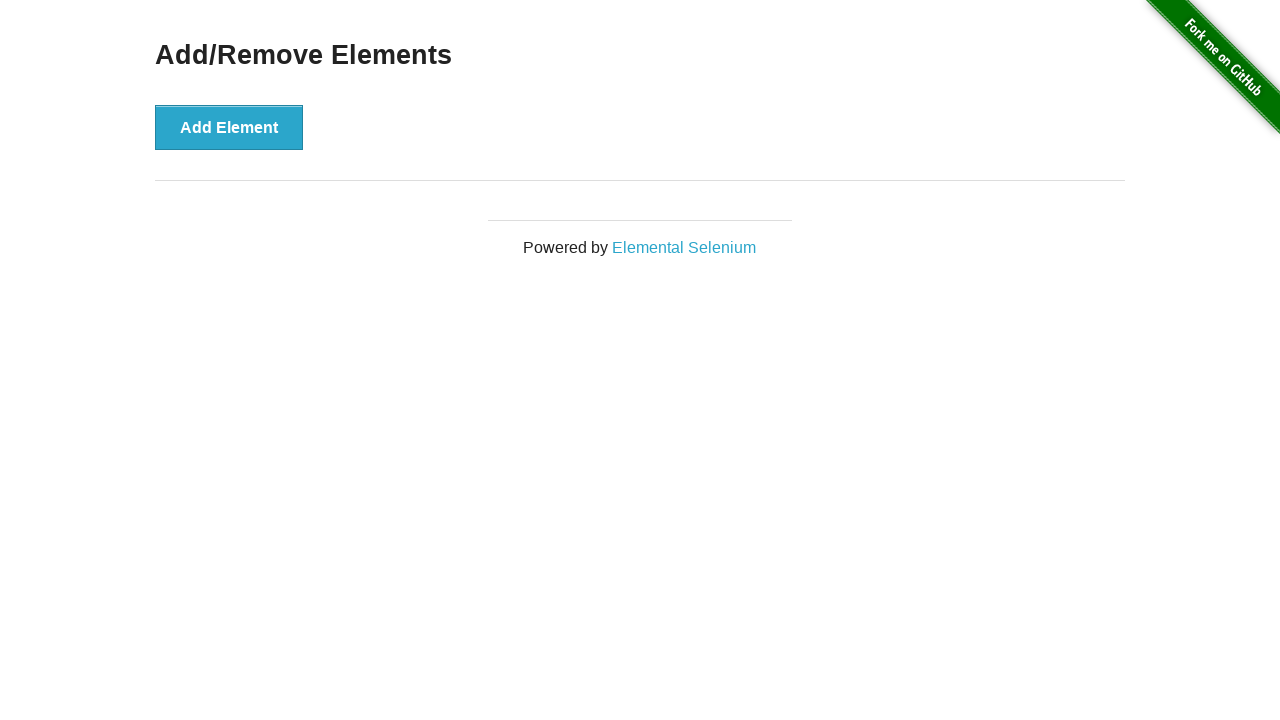

Clicked add button (iteration 1/5) at (229, 127) on xpath=//button[@onclick="addElement()"]
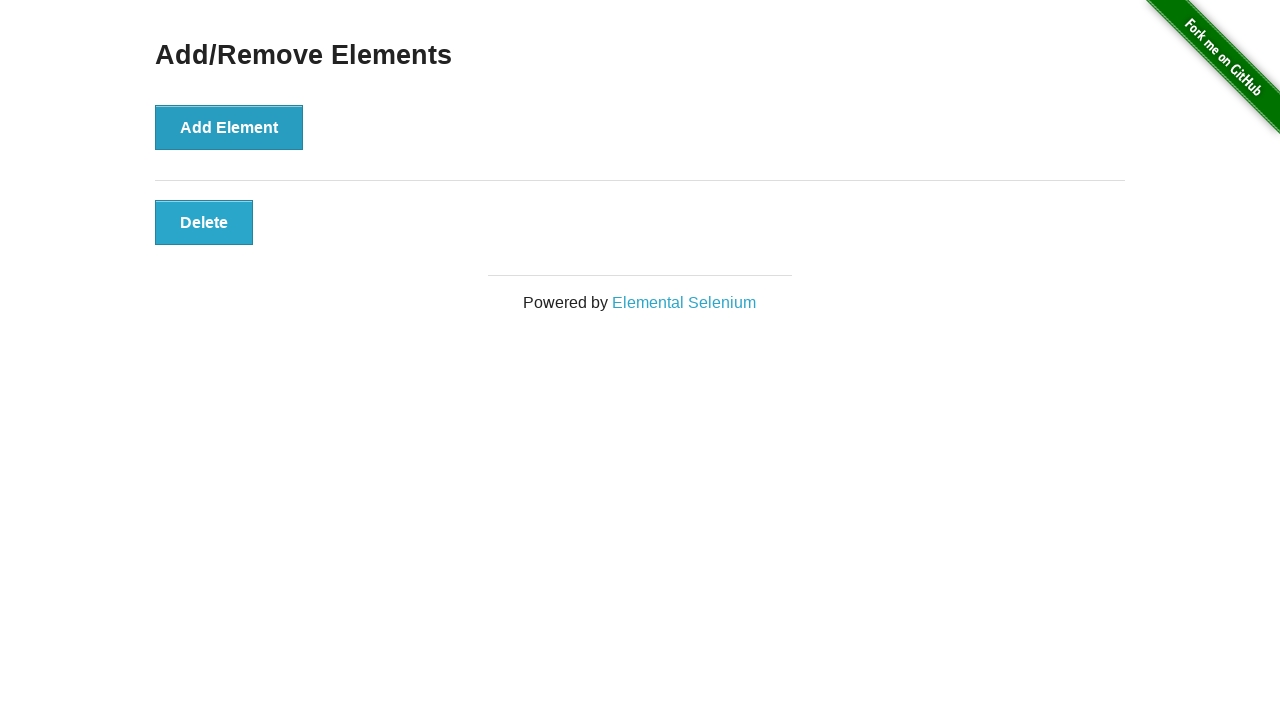

Clicked add button (iteration 2/5) at (229, 127) on xpath=//button[@onclick="addElement()"]
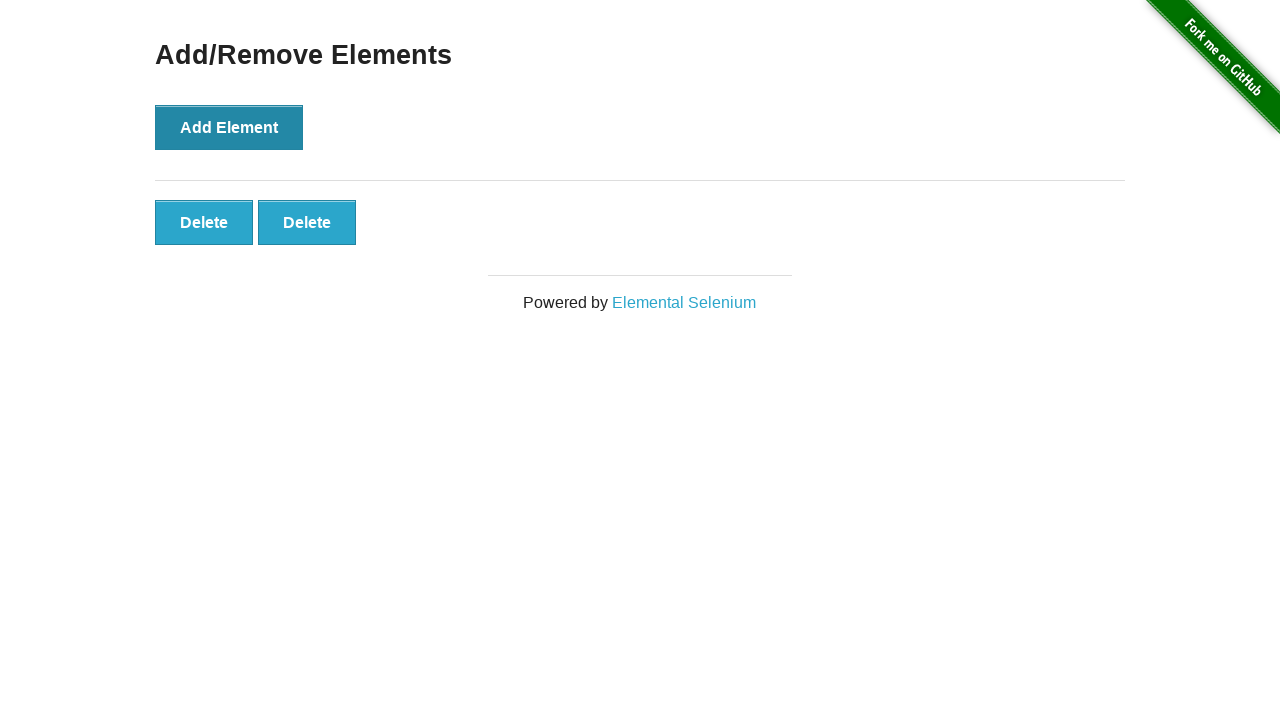

Clicked add button (iteration 3/5) at (229, 127) on xpath=//button[@onclick="addElement()"]
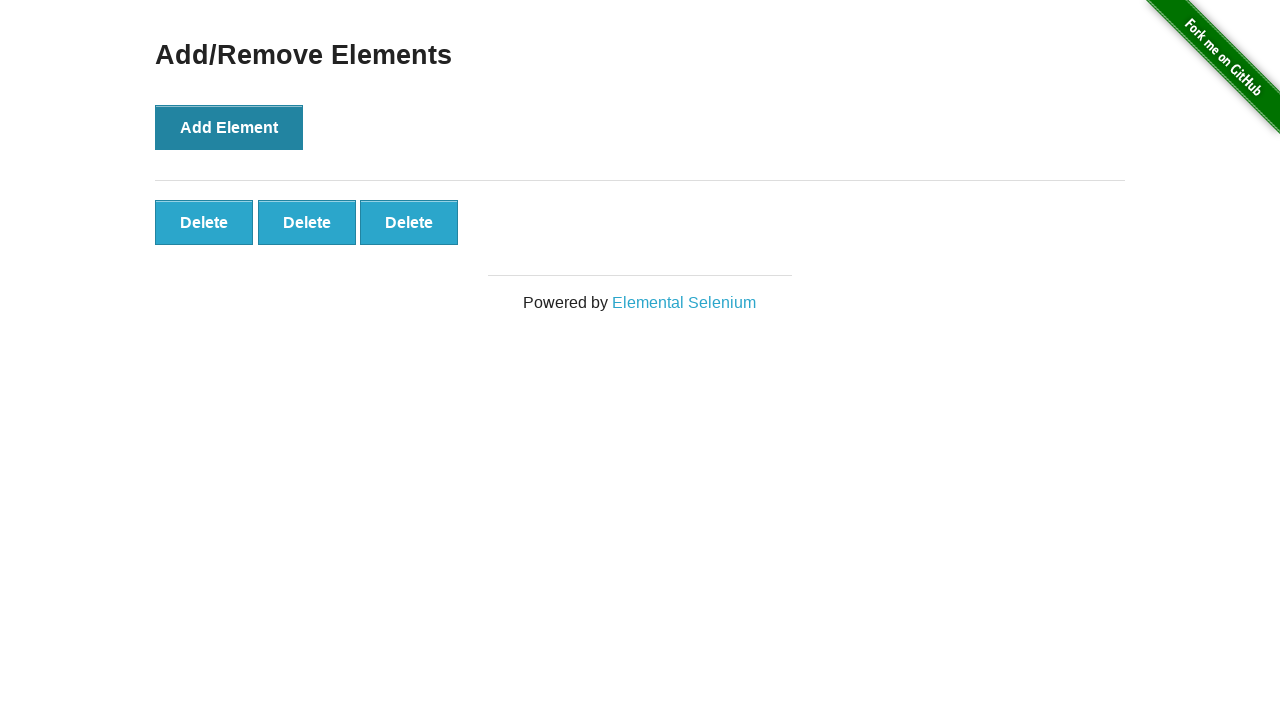

Clicked add button (iteration 4/5) at (229, 127) on xpath=//button[@onclick="addElement()"]
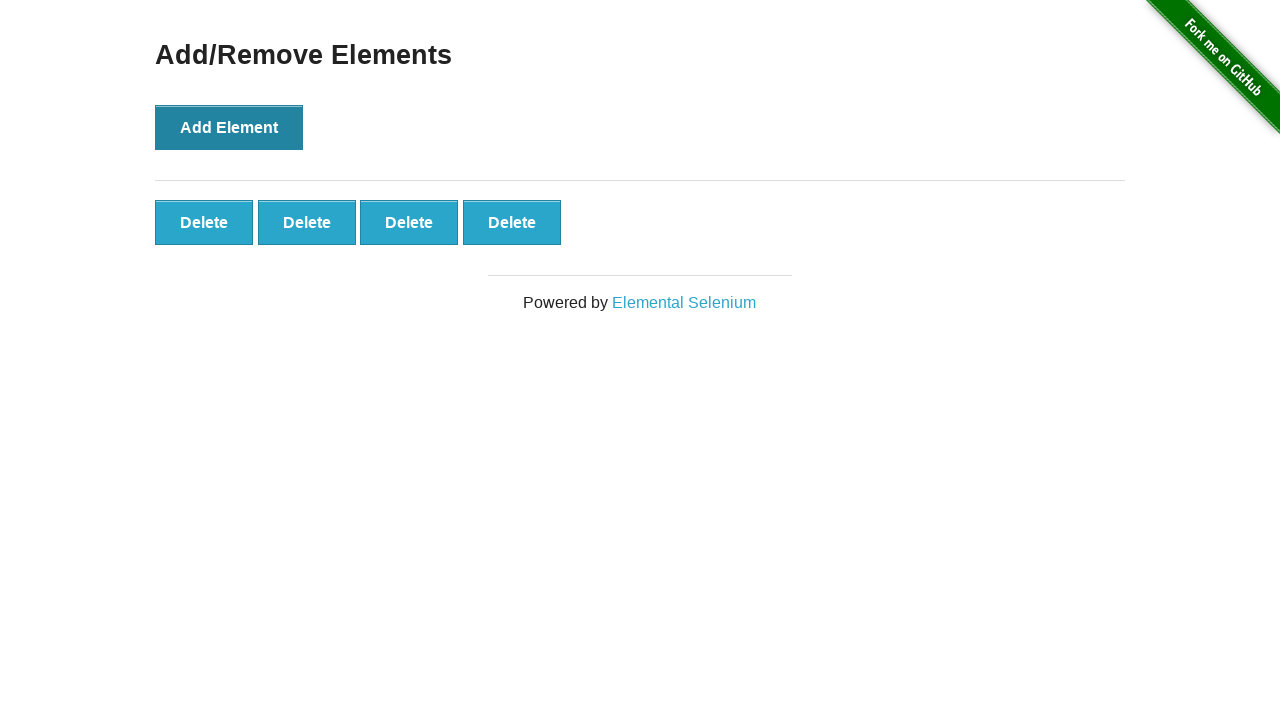

Clicked add button (iteration 5/5) at (229, 127) on xpath=//button[@onclick="addElement()"]
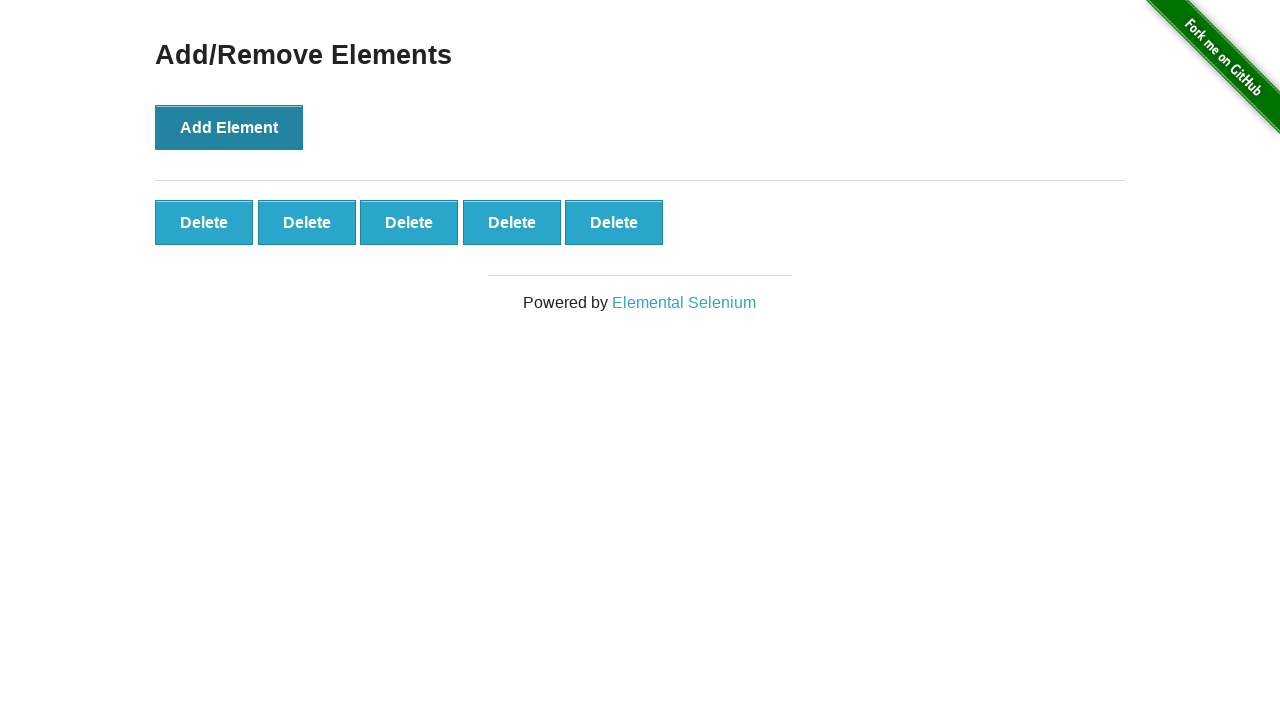

Verified that 5 delete buttons are present
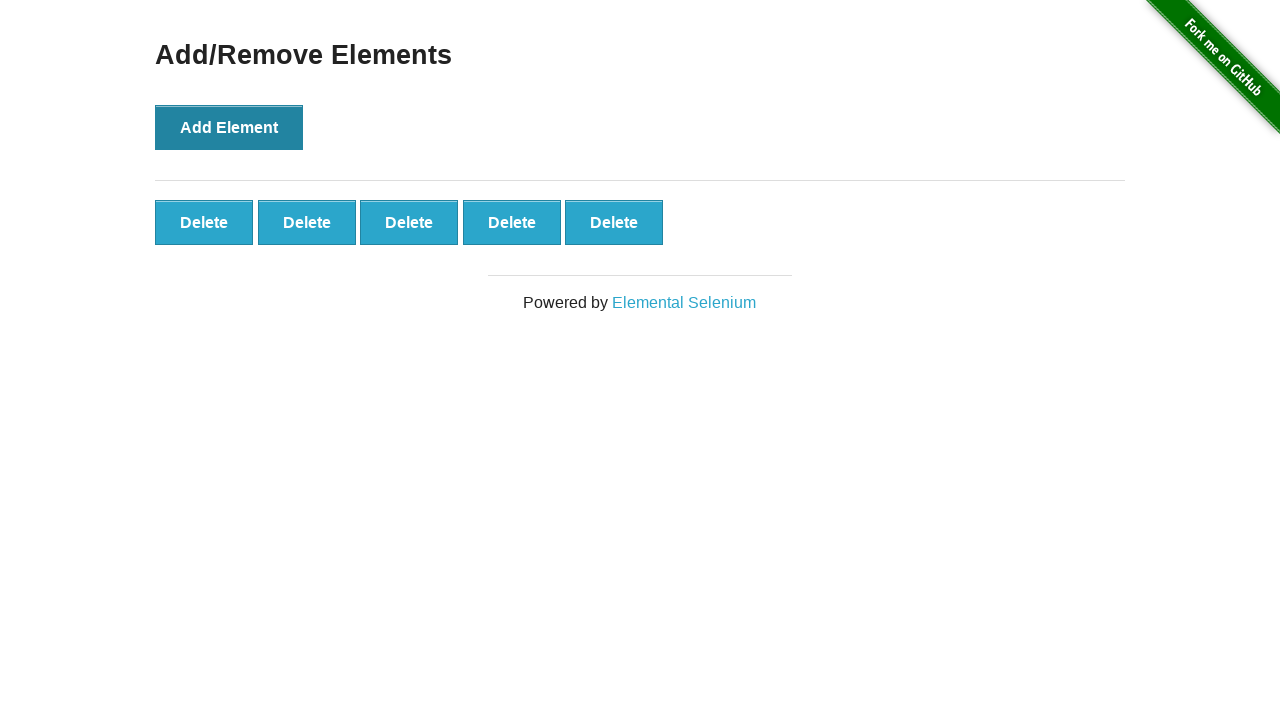

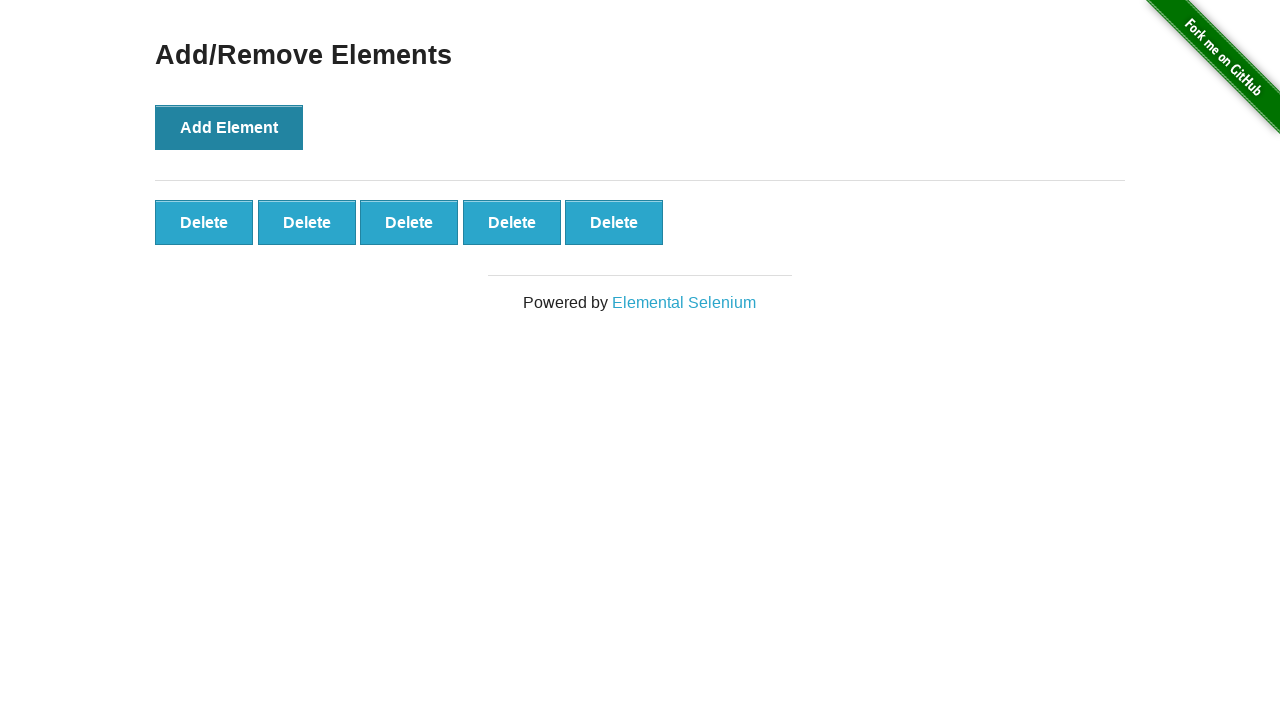